Waits for price to reach $100, books an item, then solves a math problem and submits the answer

Starting URL: http://suninjuly.github.io/explicit_wait2.html

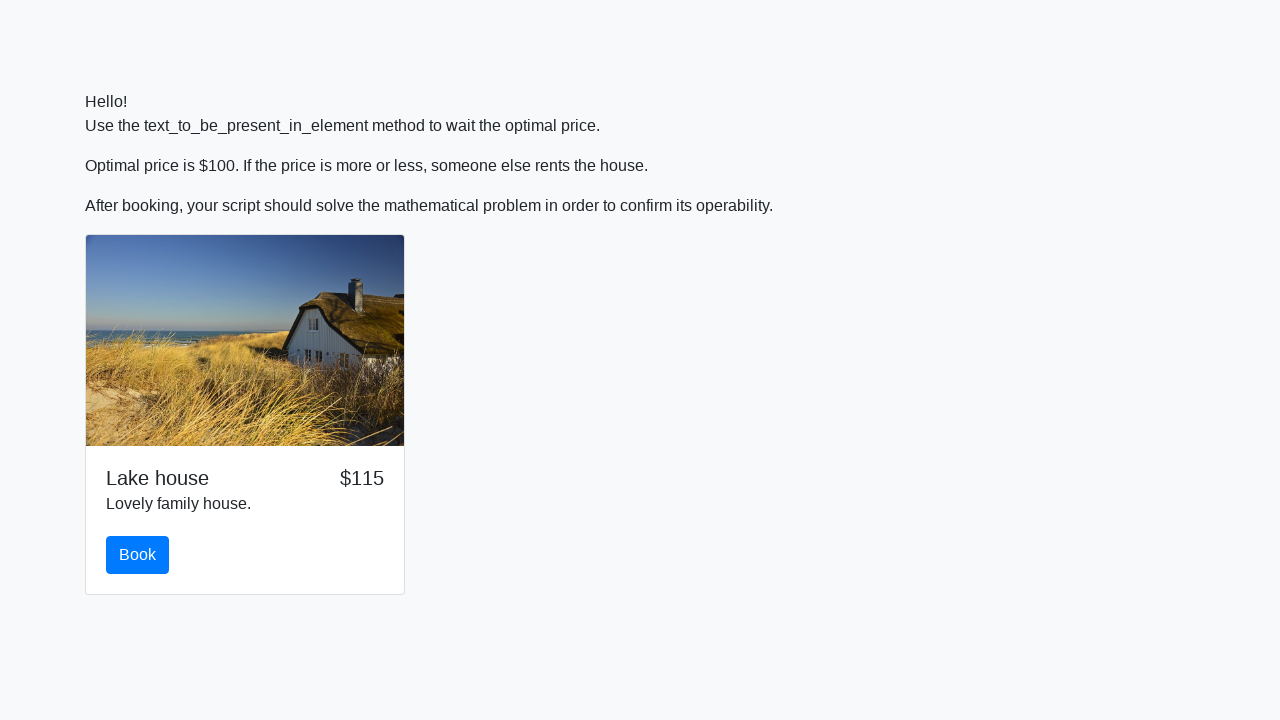

Waited for price to reach $100
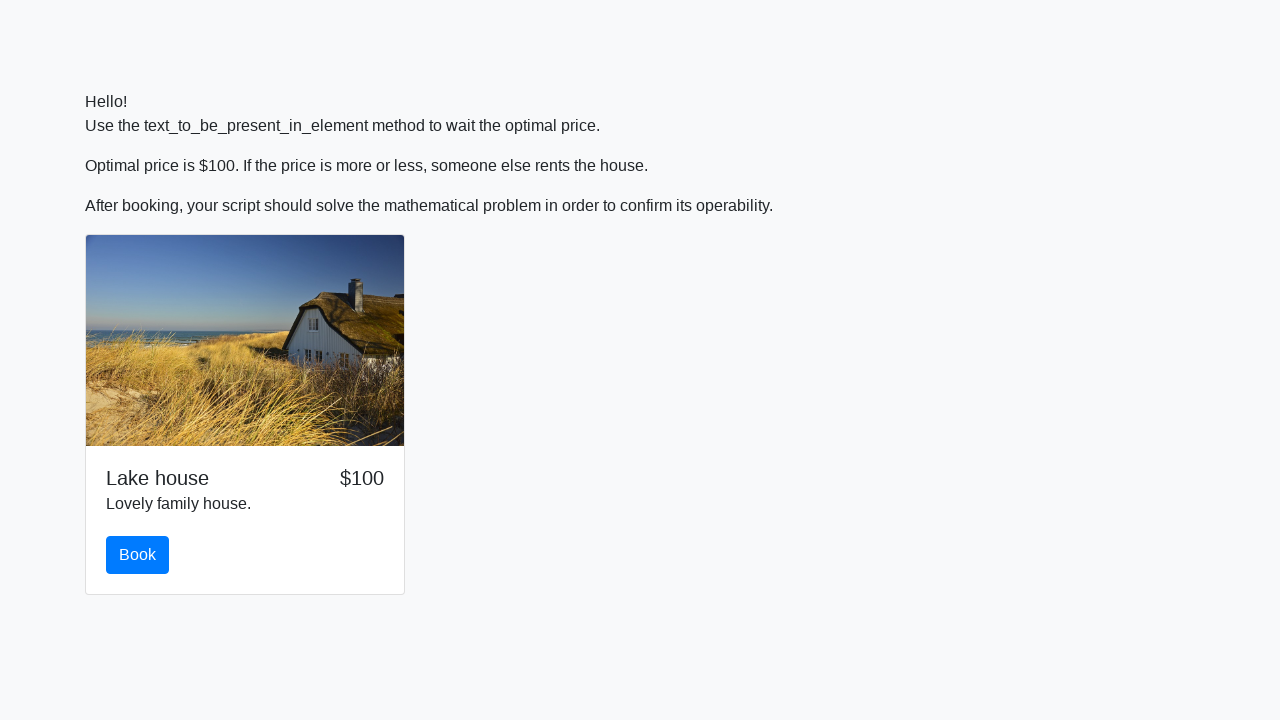

Clicked the book button at (138, 555) on #book
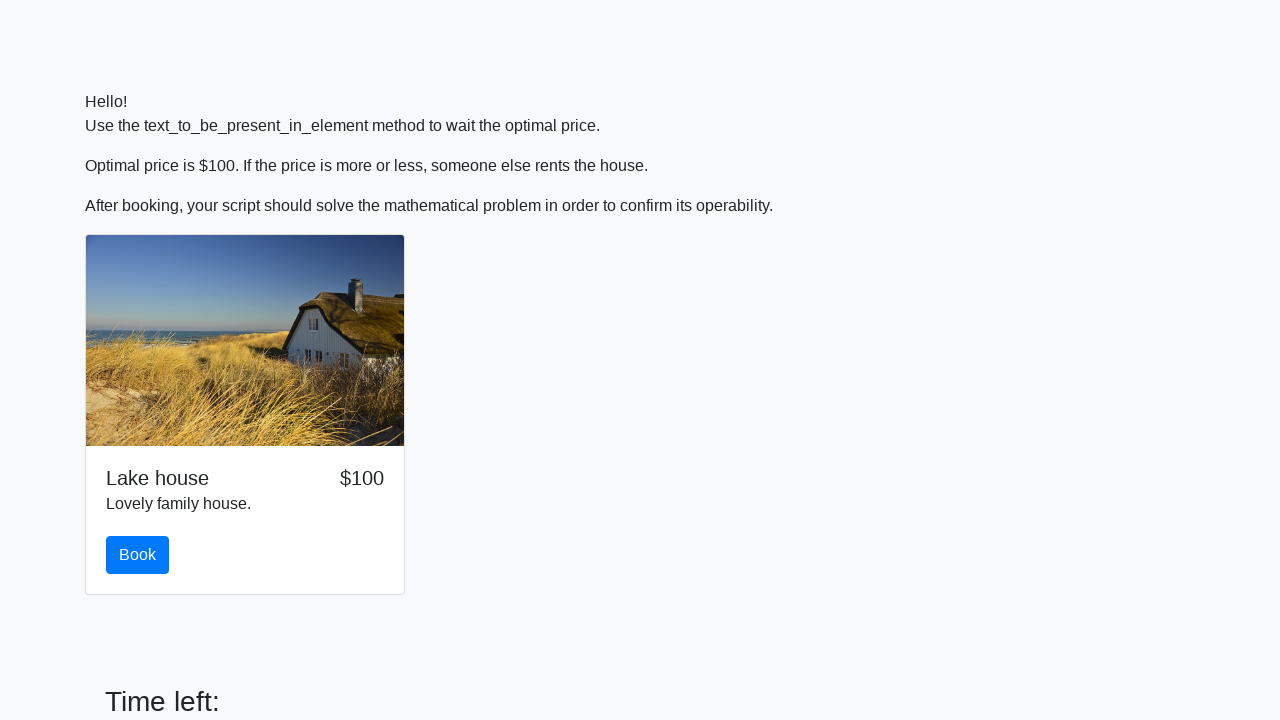

Retrieved the input value for calculation
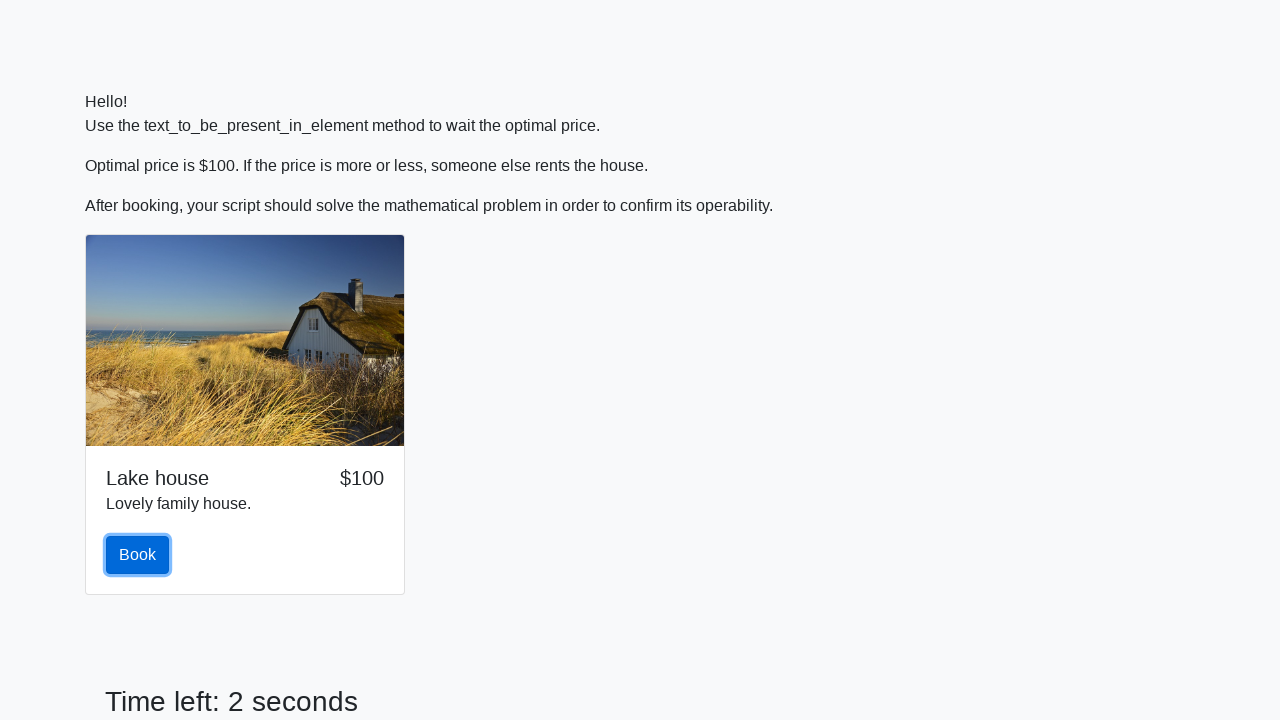

Calculated math problem result: 2.408933554611642
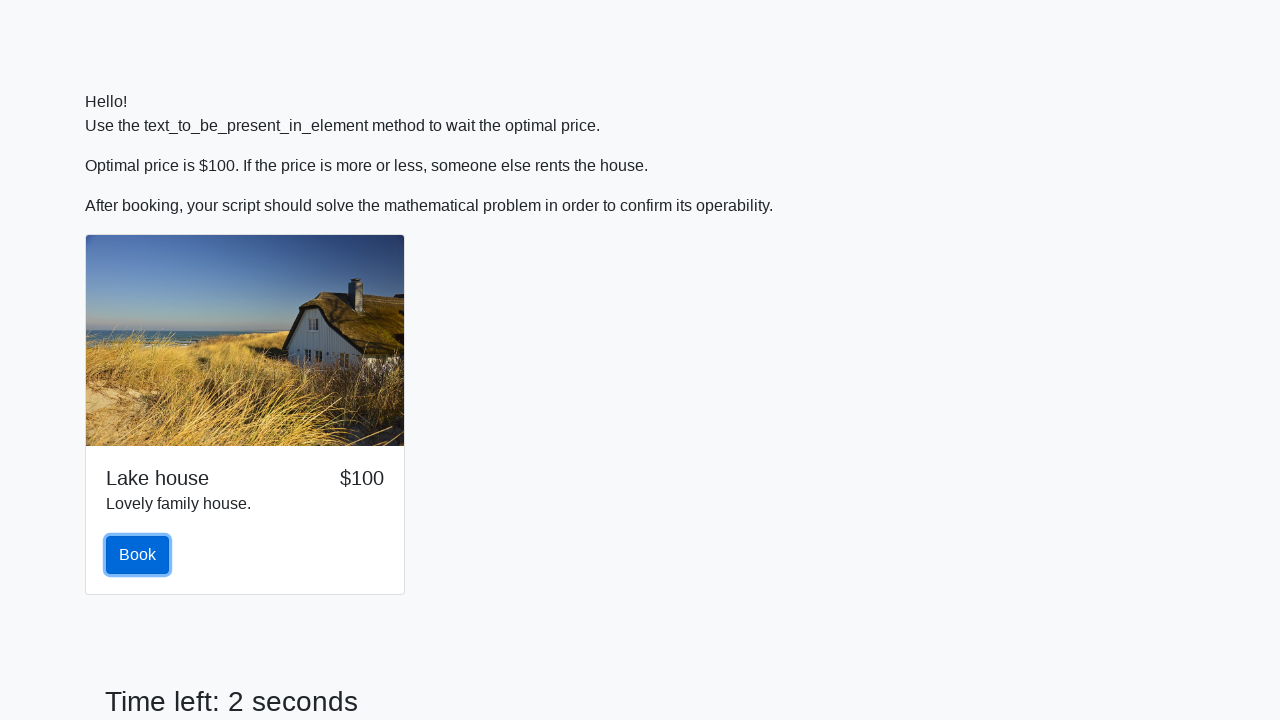

Filled in the calculated answer on #answer
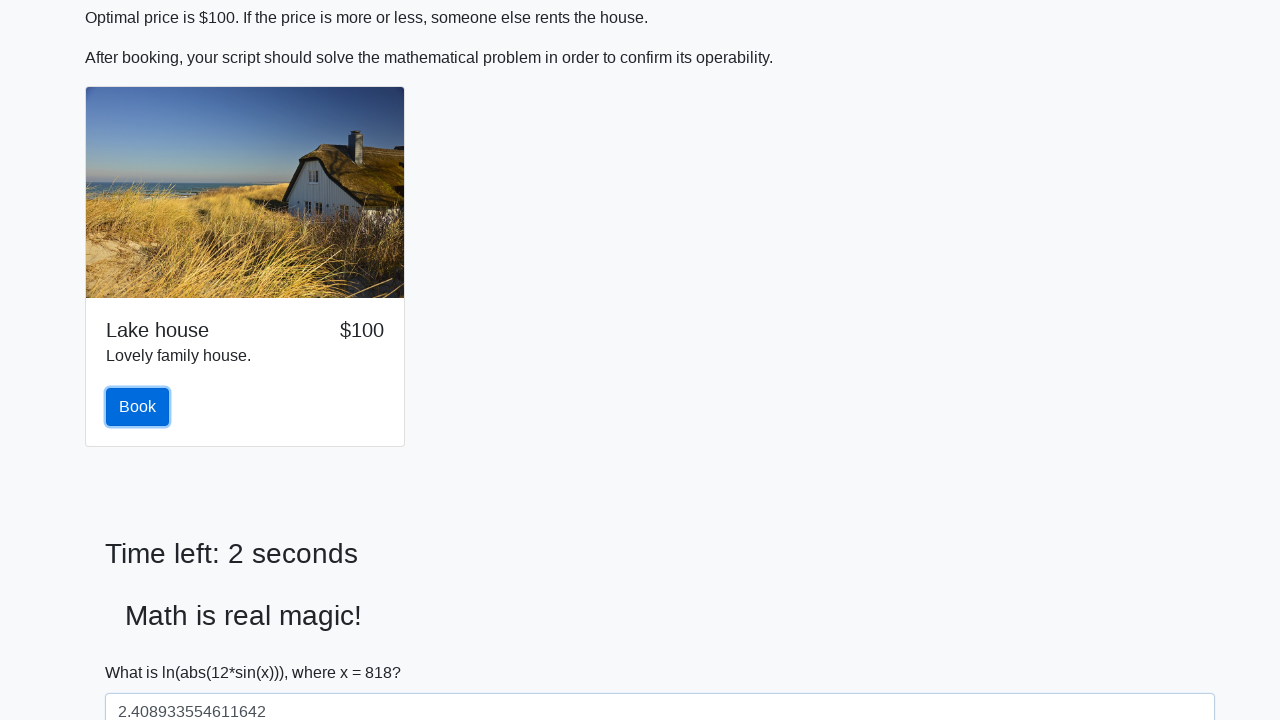

Submitted the form at (143, 651) on button[type='submit']
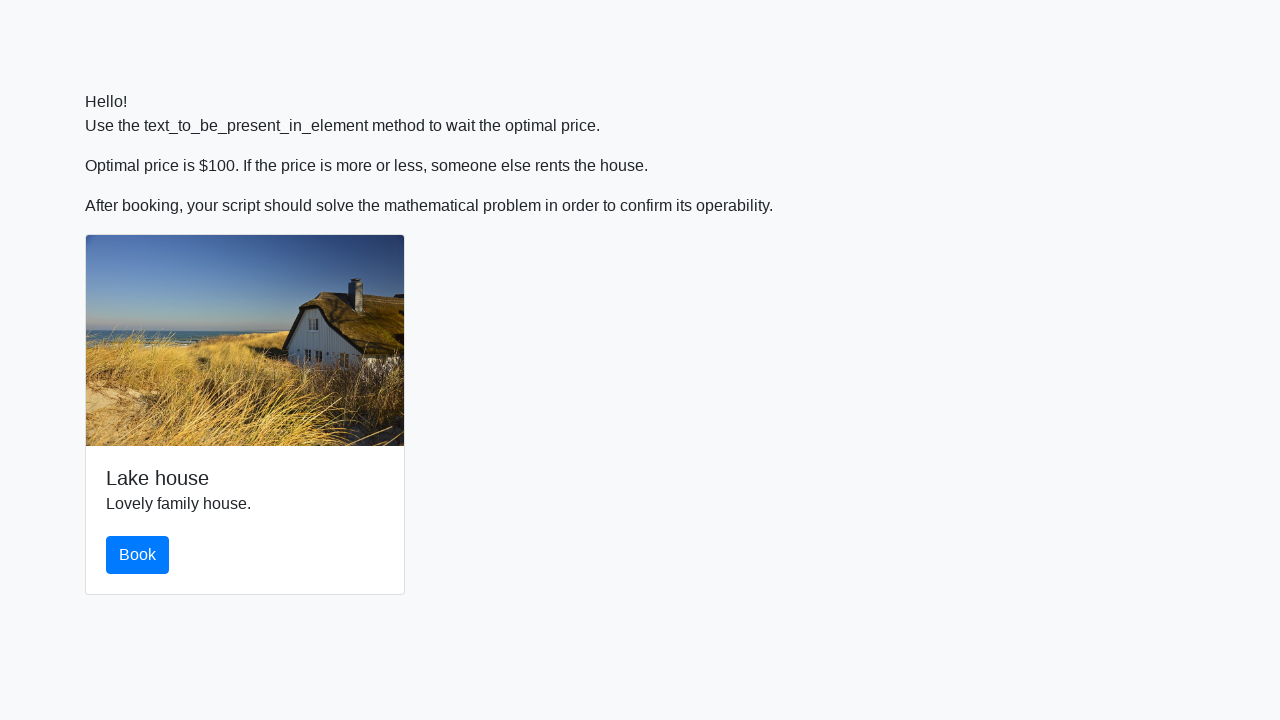

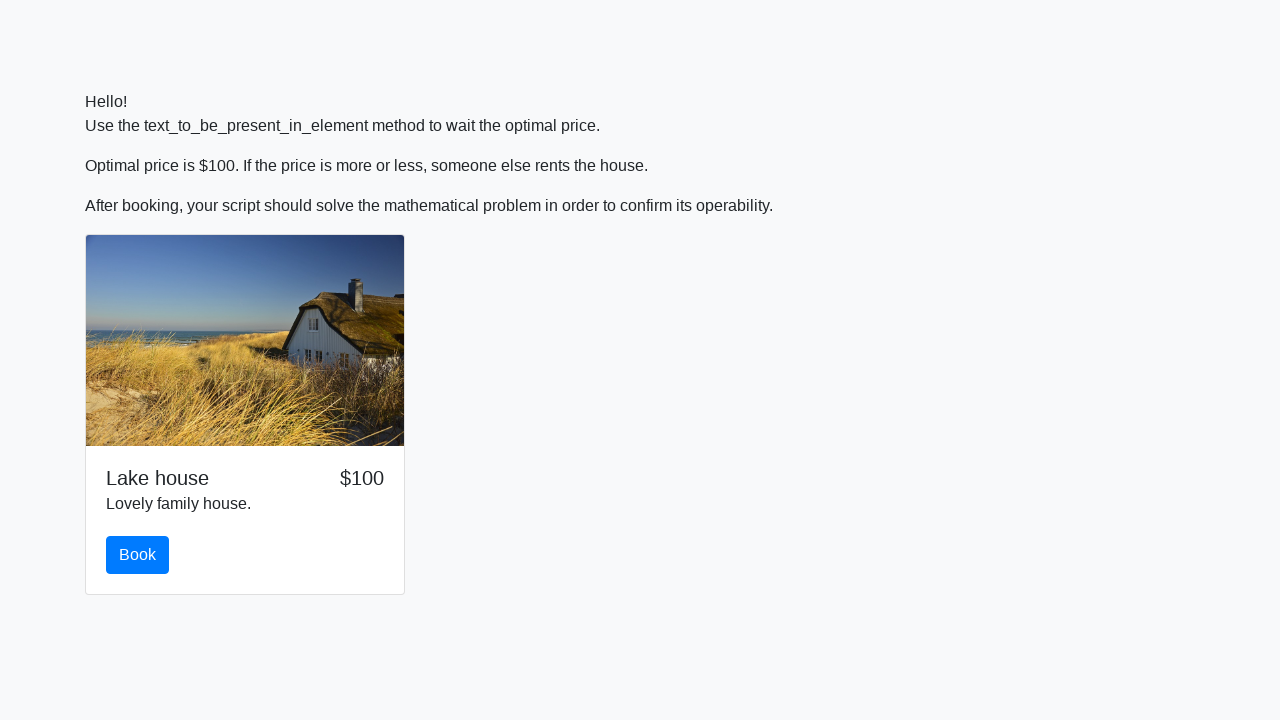